Navigates to the timeanddate.com weather page and searches for a city (Bangalore) using the search functionality.

Starting URL: https://www.timeanddate.com/weather/

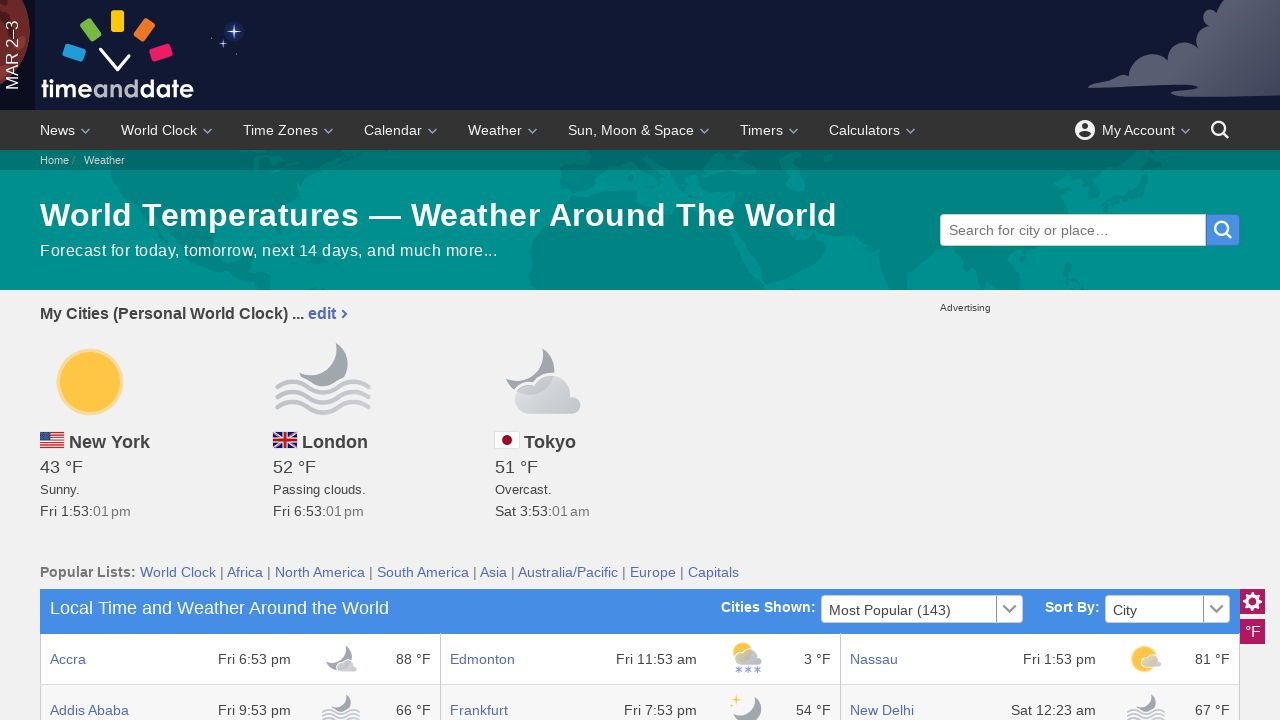

Waited for weather page to load (domcontentloaded)
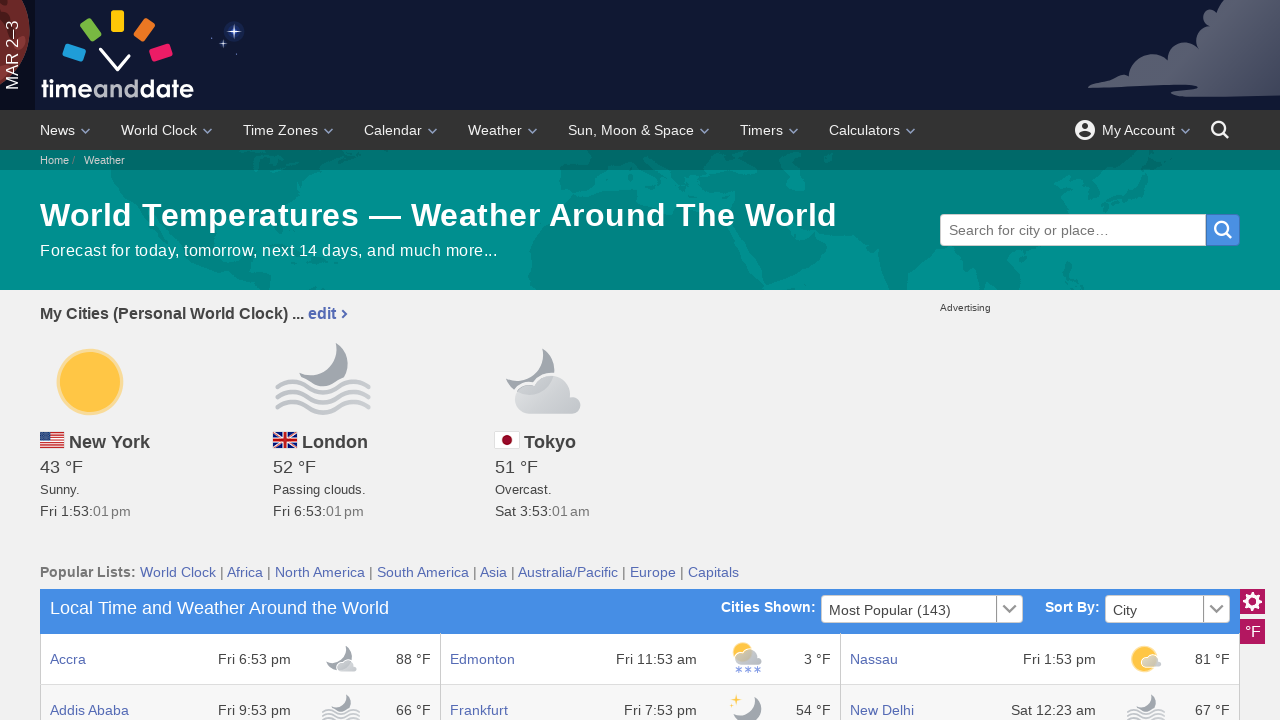

Filled search input field with 'Bangalore' on input[type='search']
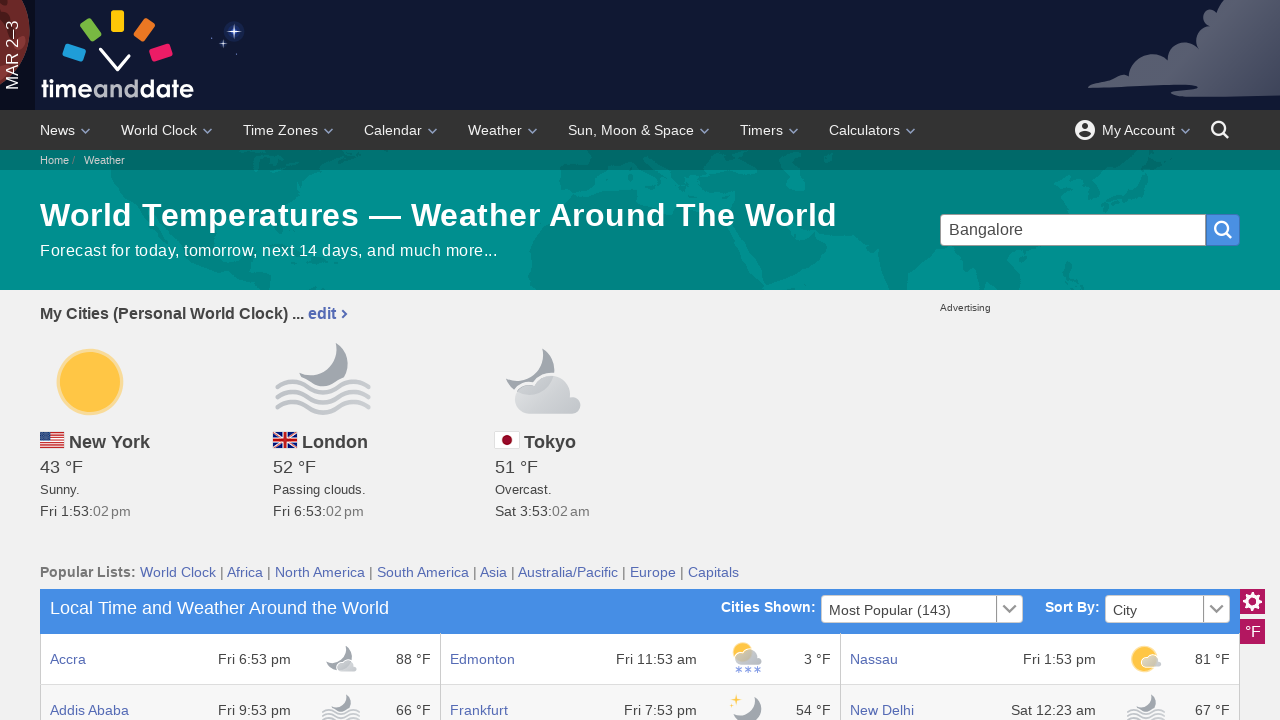

Clicked search/submit button to search for Bangalore at (1223, 230) on input[type='submit'], button[type='submit']
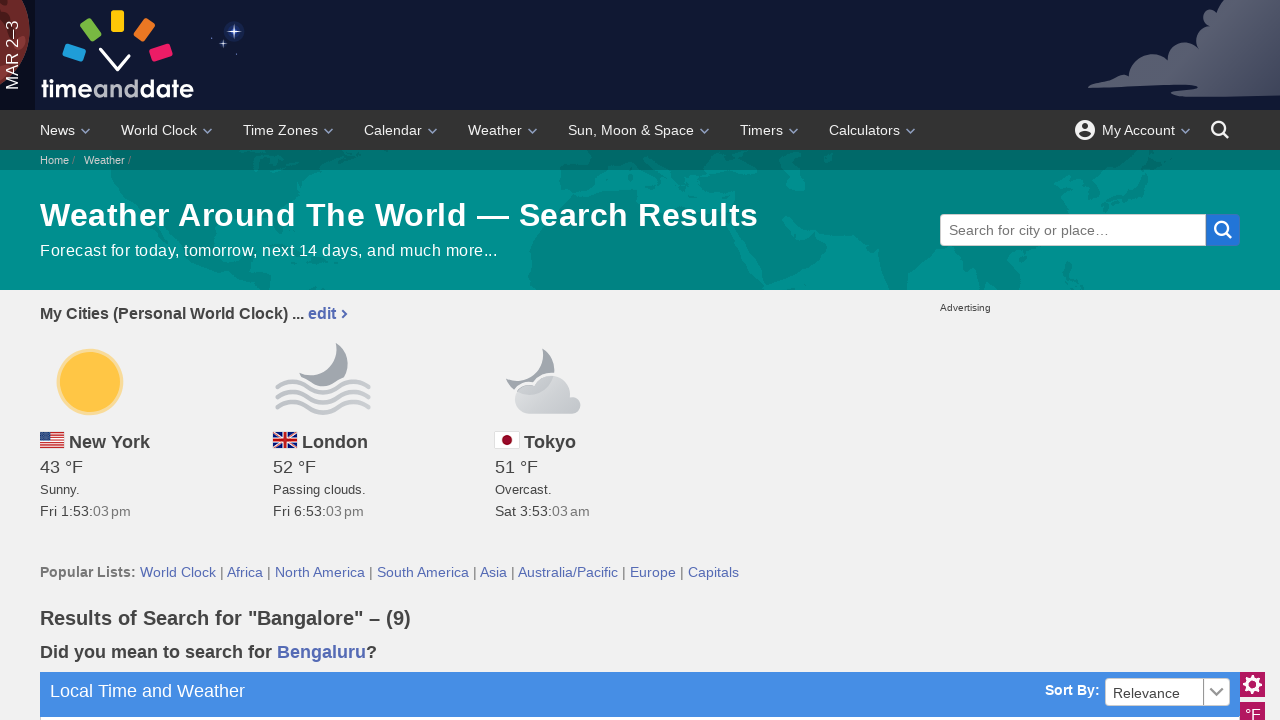

Waited for search results to load (domcontentloaded)
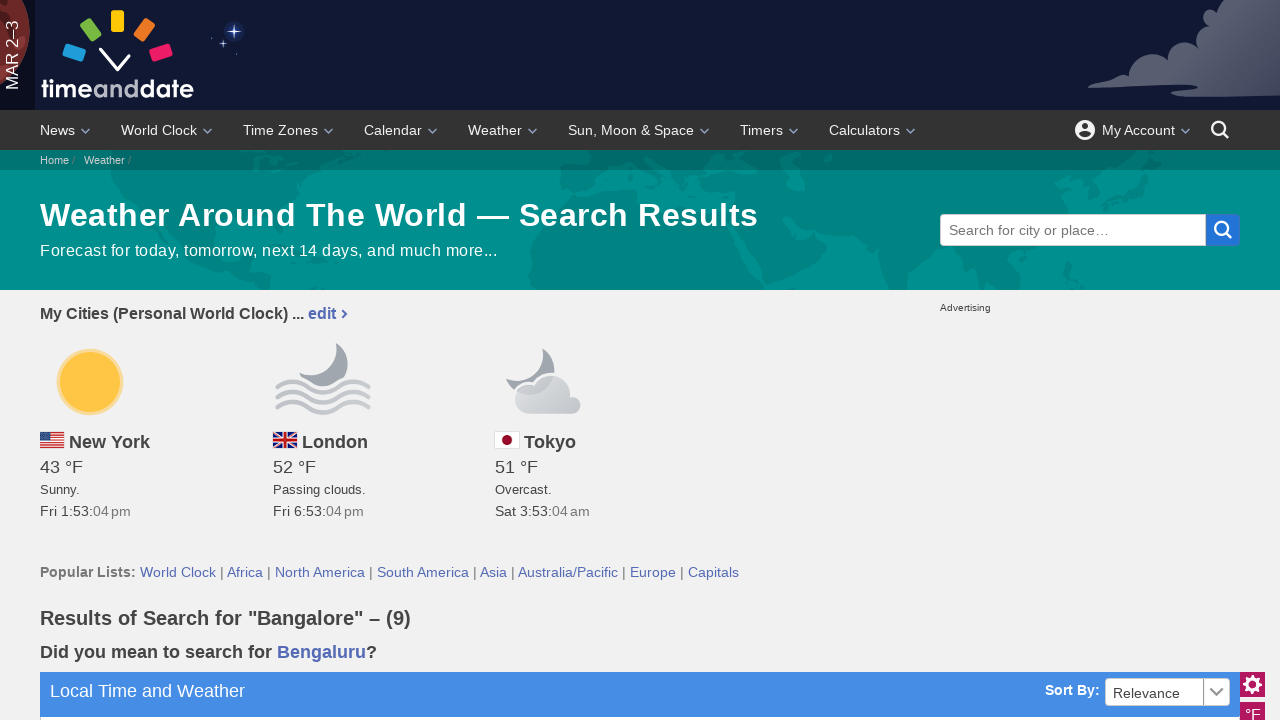

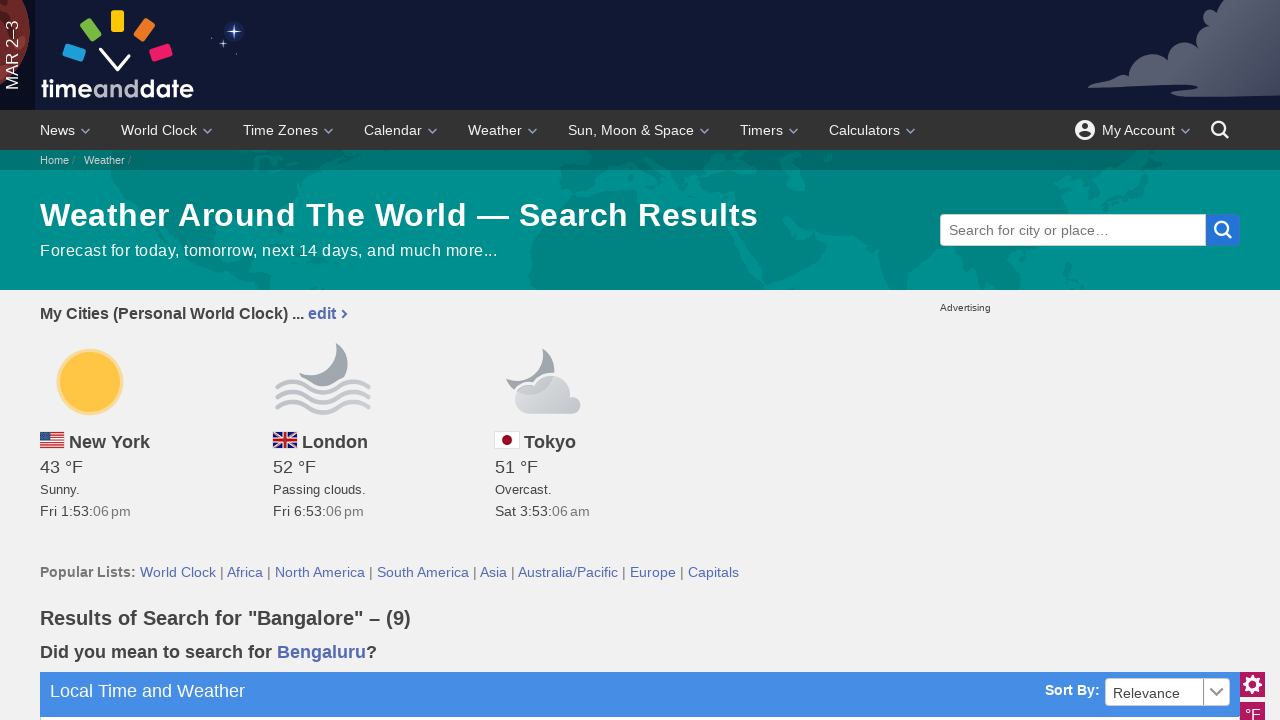